Fills out a practice form with personal information including name, email, gender, phone number, date of birth, subjects, hobbies, address, file upload, and location selection, then verifies the submitted data is displayed correctly.

Starting URL: https://demoqa.com/automation-practice-form

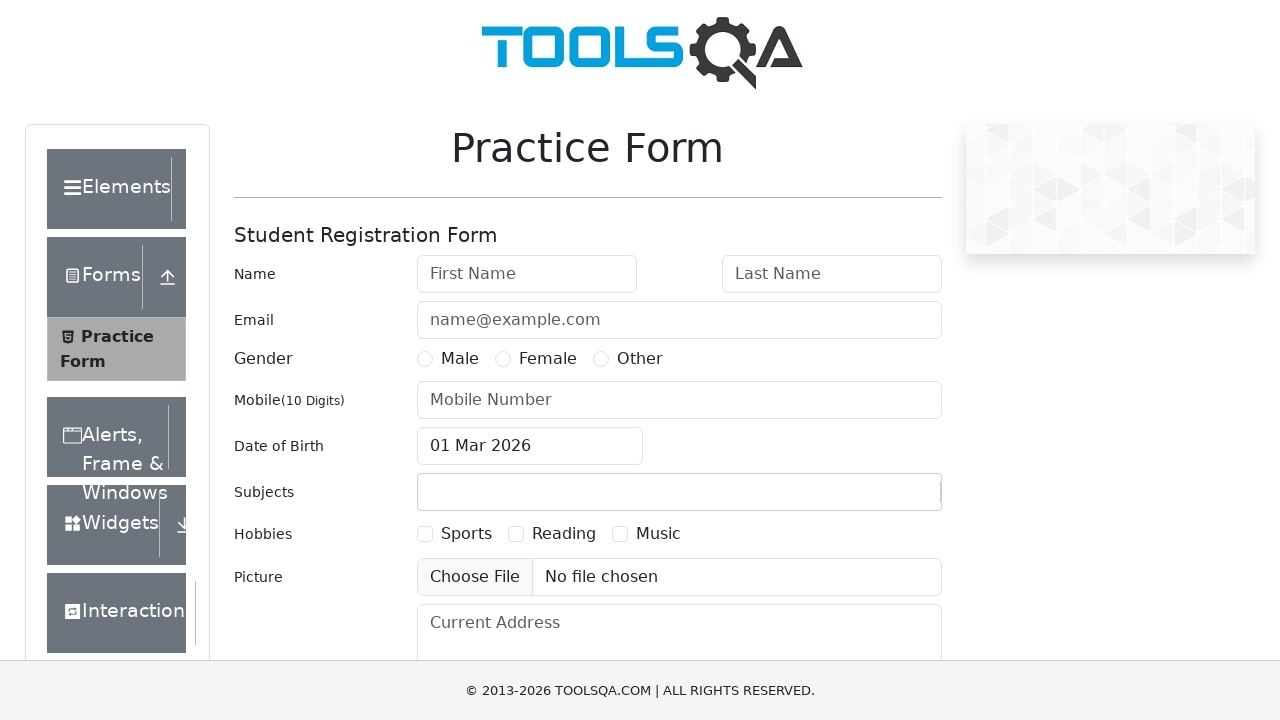

Removed fixed banner element
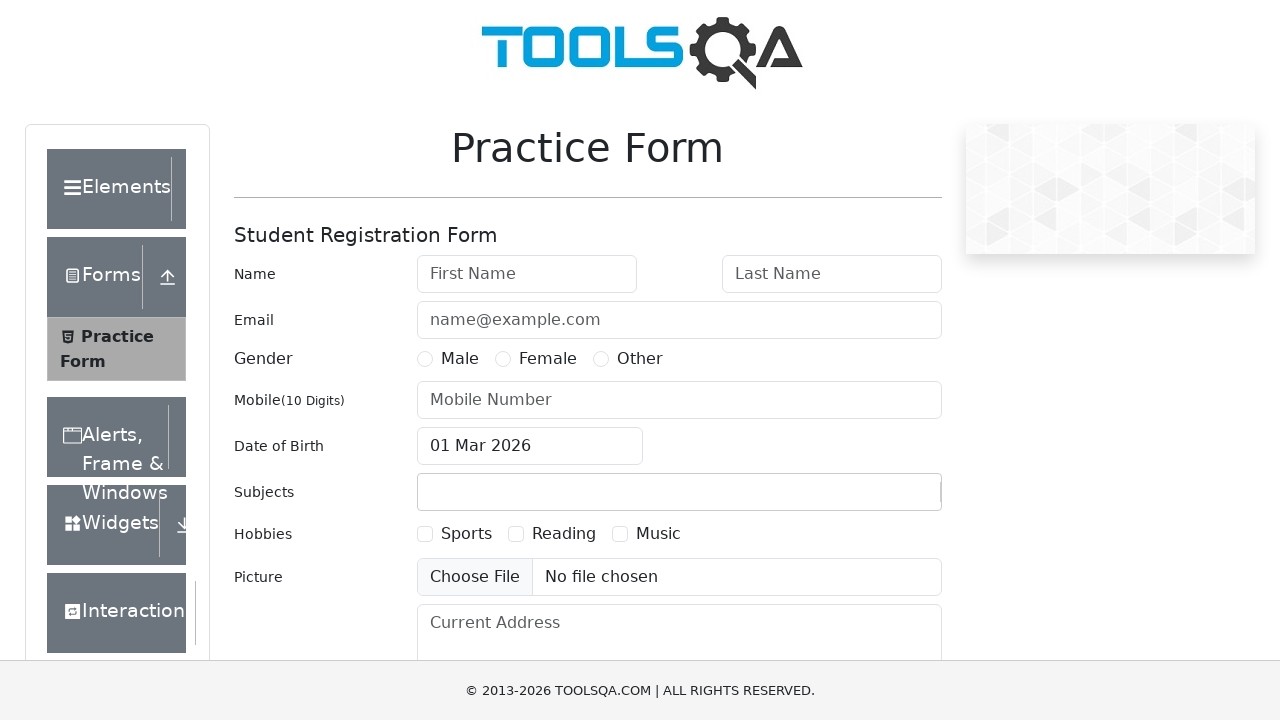

Removed footer element
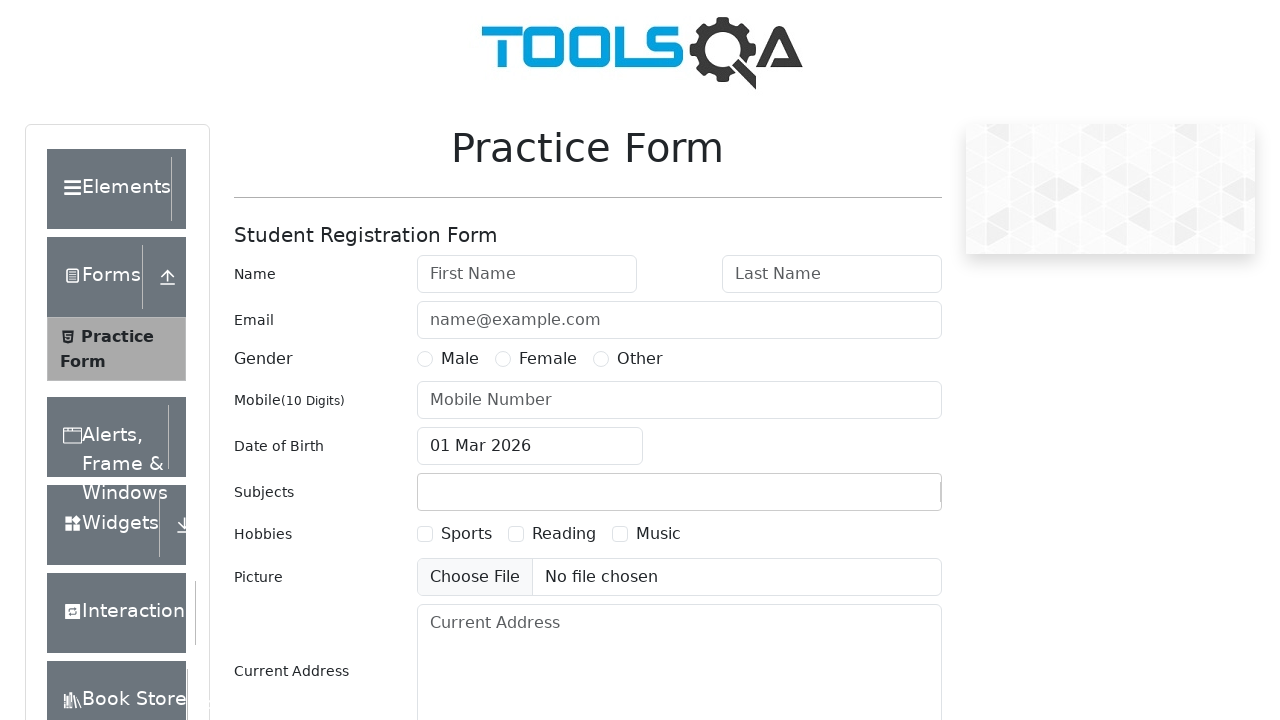

Filled first name field with 'Nata' on #firstName
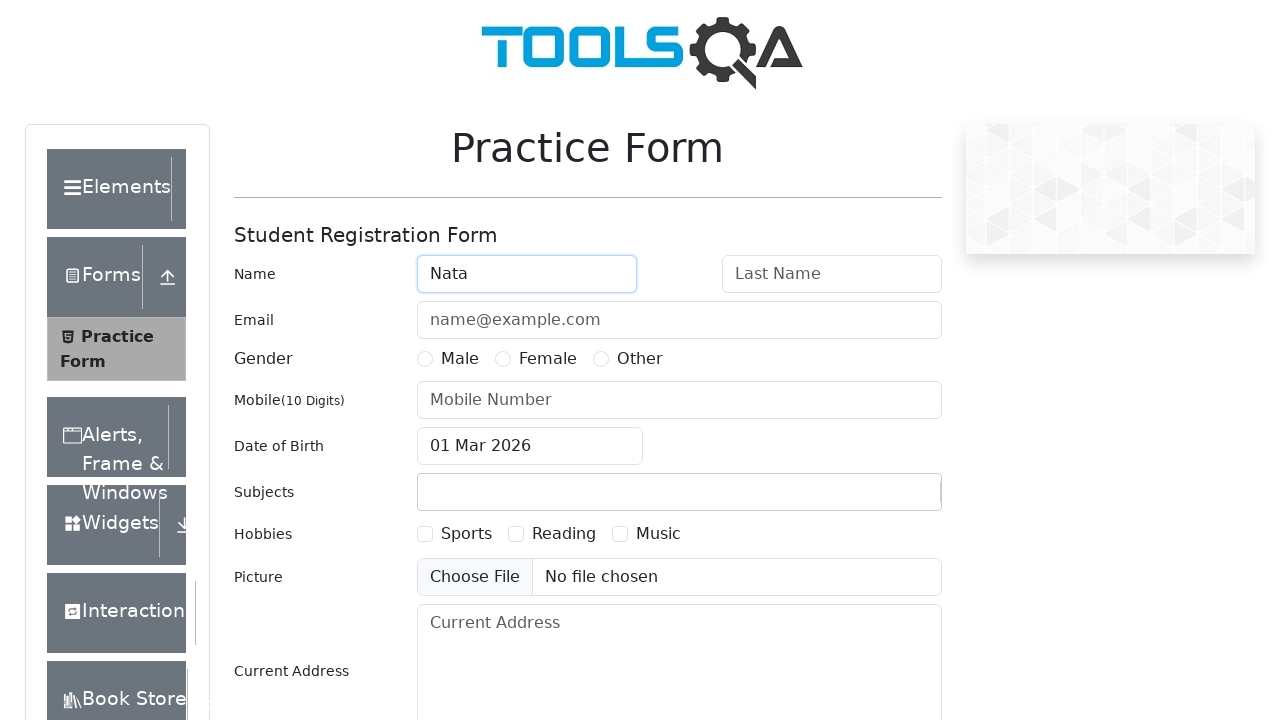

Filled last name field with 'Natanova' on #lastName
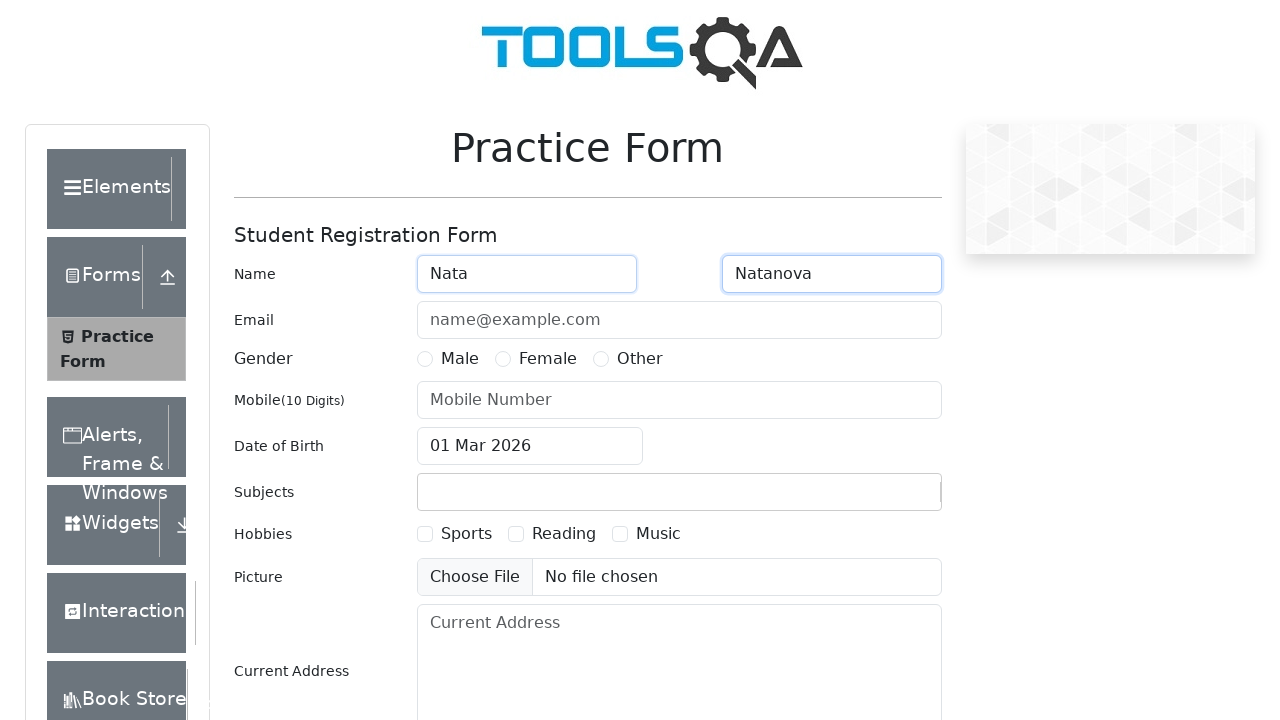

Filled email field with 'nnatta@test.com' on #userEmail
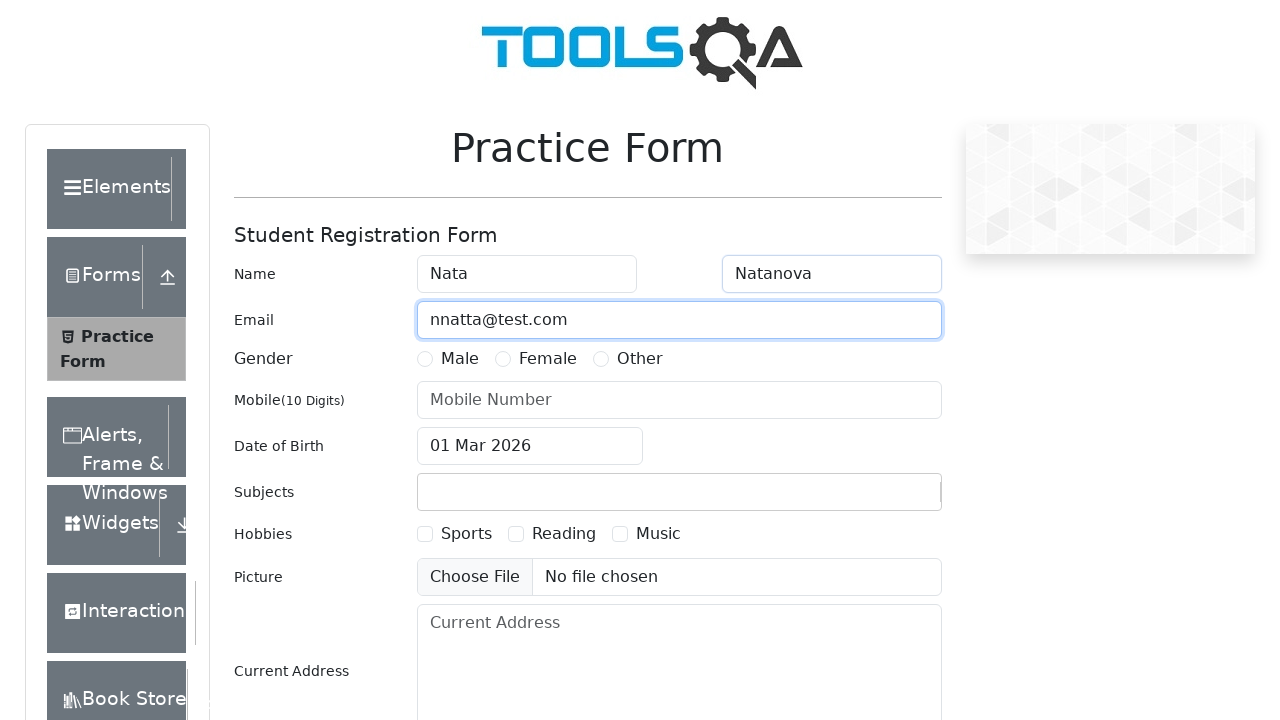

Selected 'Female' gender option at (548, 359) on #genterWrapper >> internal:text="Female"i
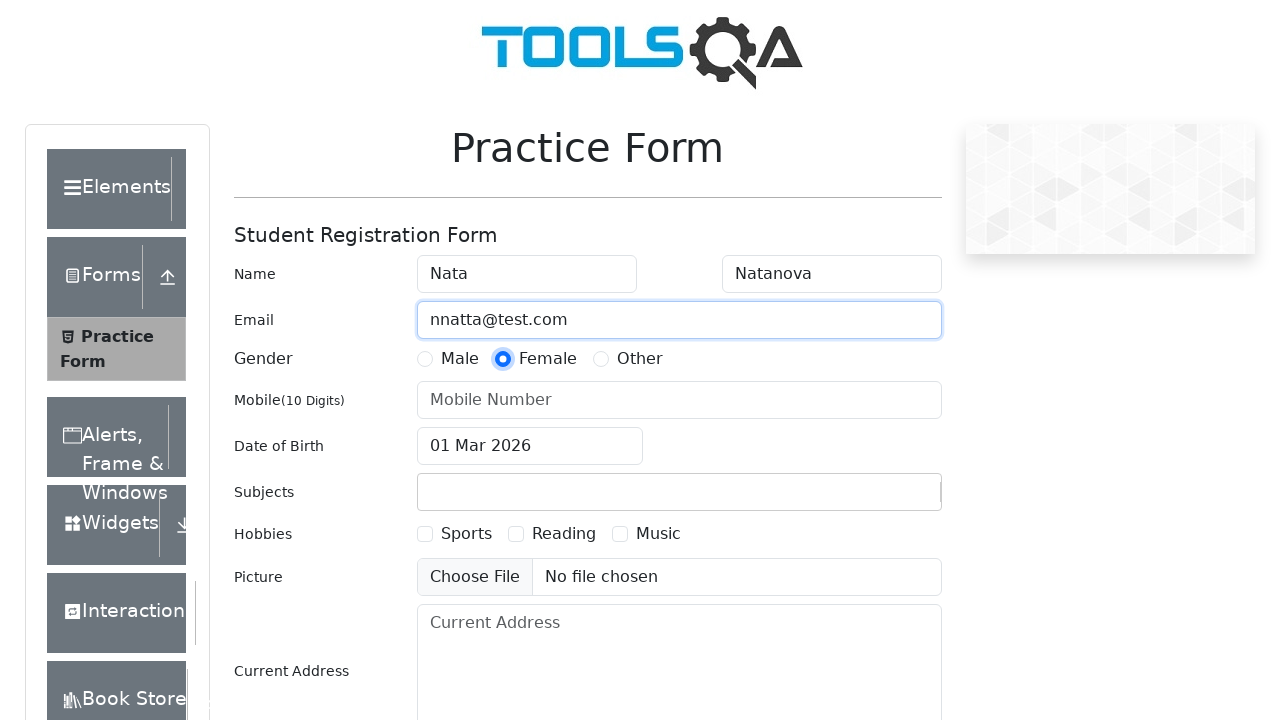

Filled phone number field with '9136754576' on #userNumber
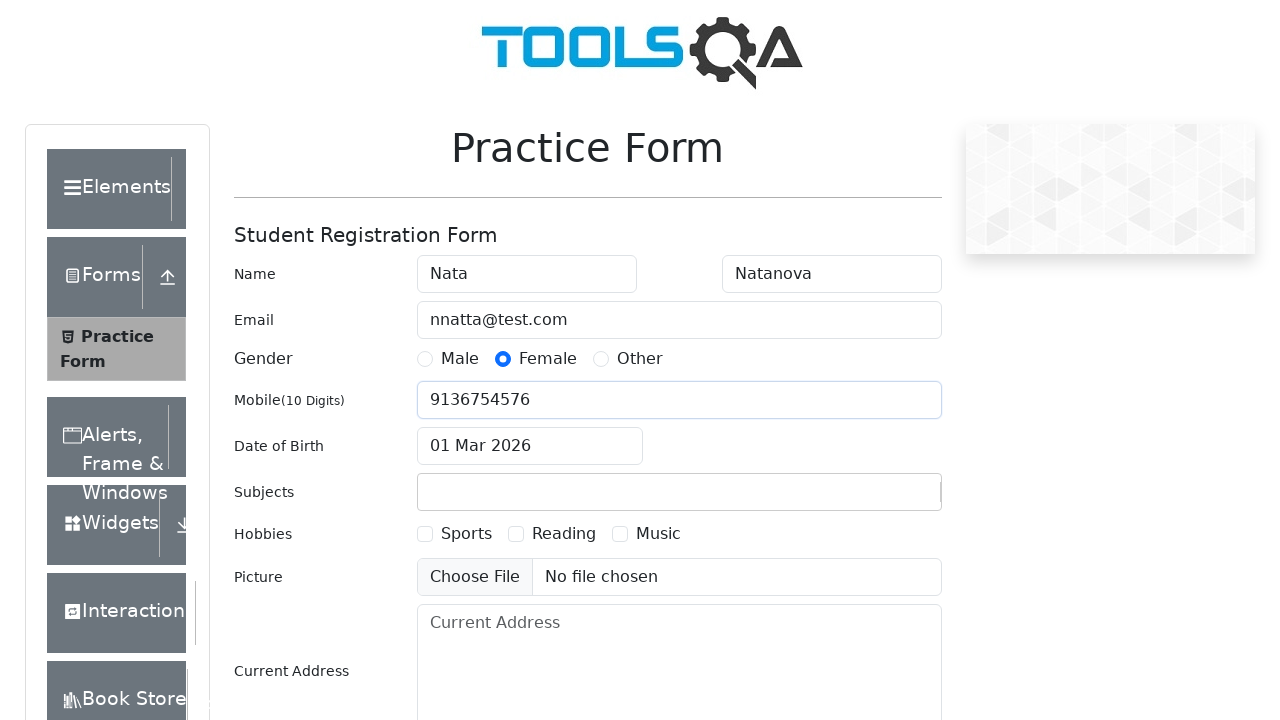

Clicked date of birth input field to open calendar at (530, 446) on #dateOfBirthInput
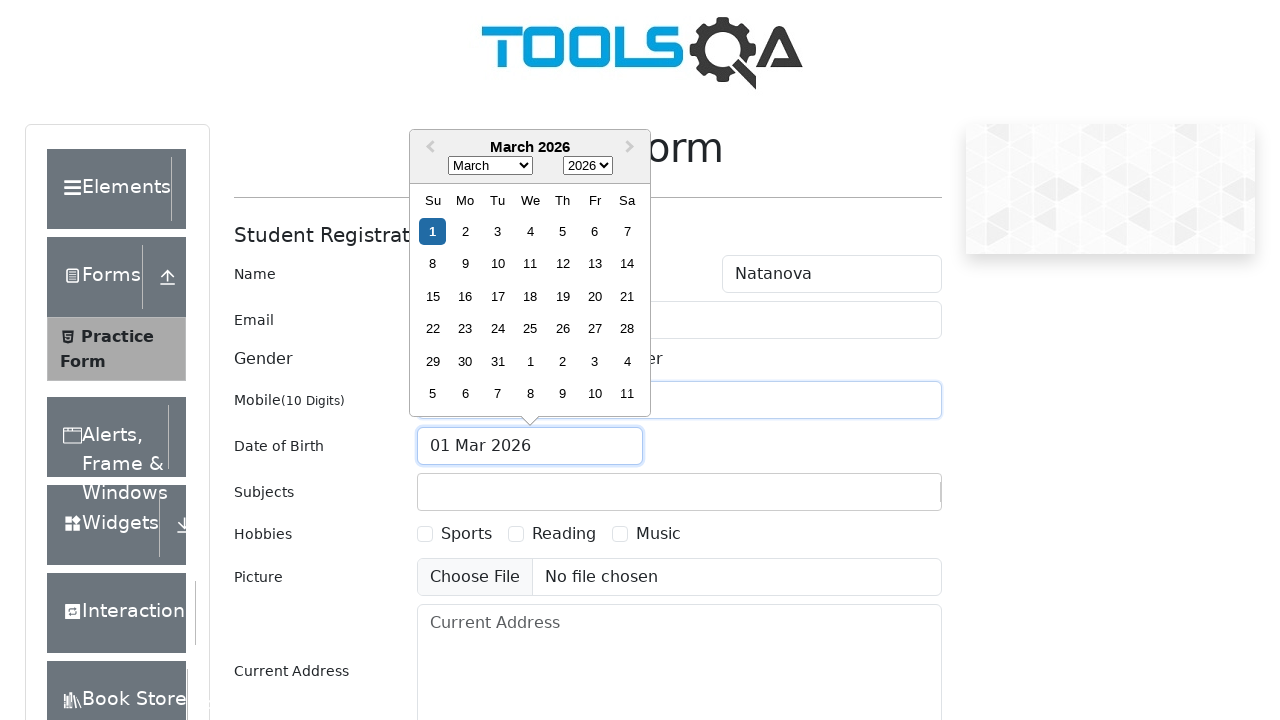

Selected year '1974' from date picker on .react-datepicker__year-select
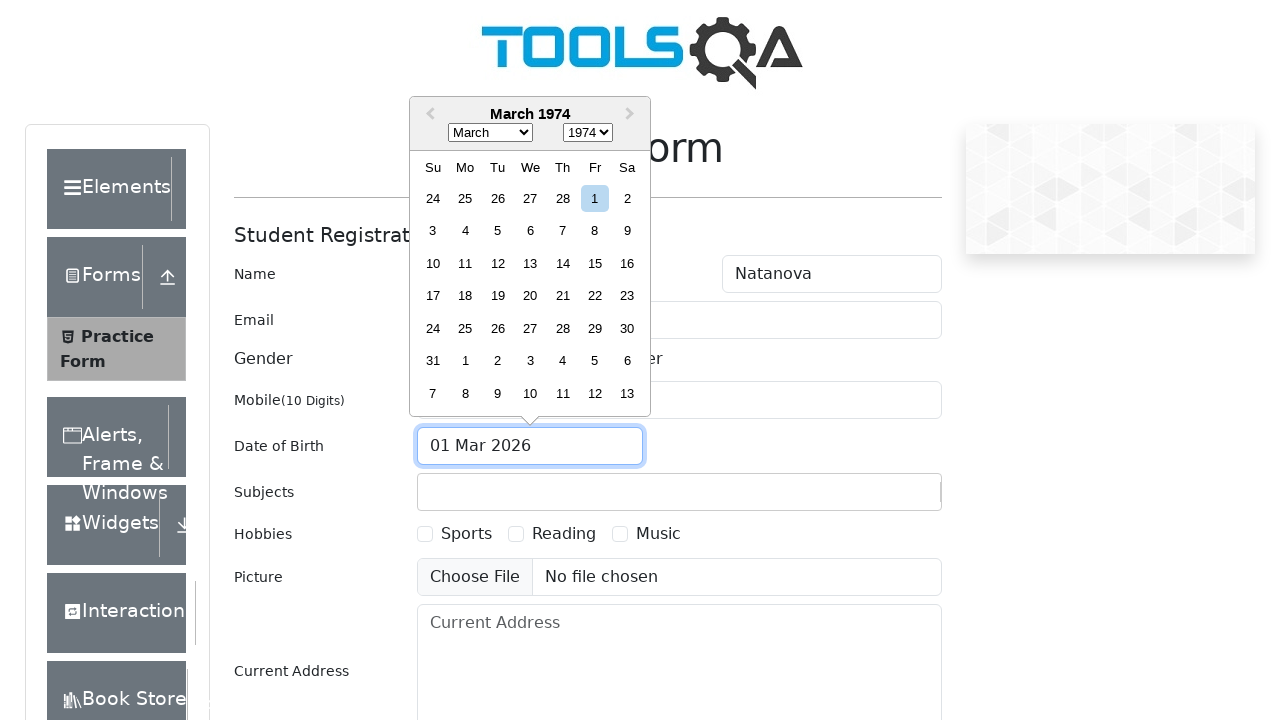

Selected month 'December' from date picker on .react-datepicker__month-select
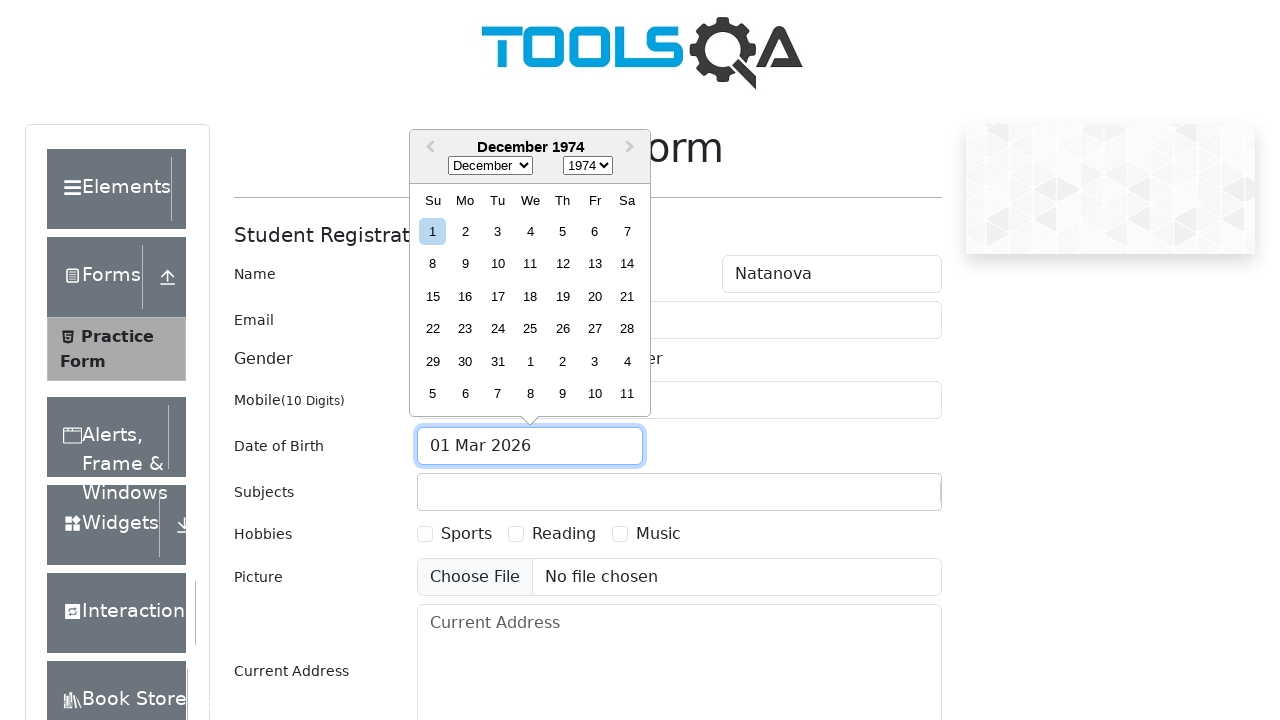

Selected day '30' from date picker at (465, 361) on .react-datepicker__day--030
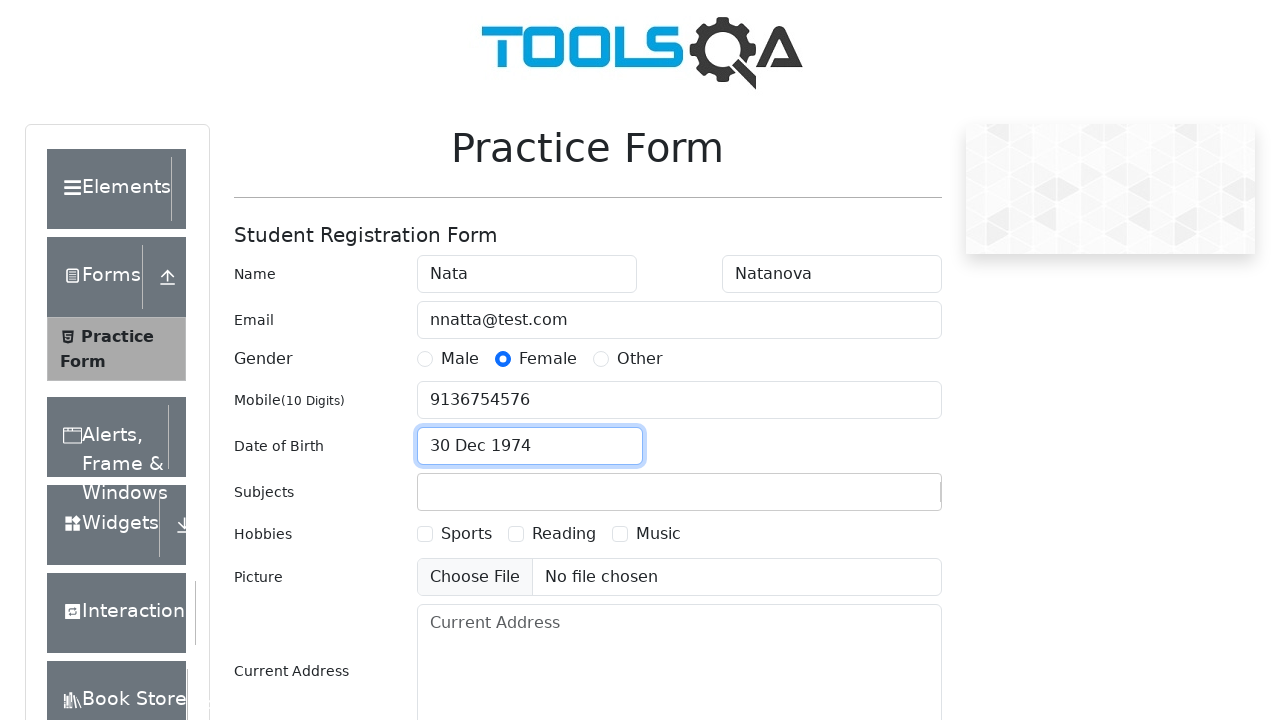

Filled subjects field with 'Math' on #subjectsInput
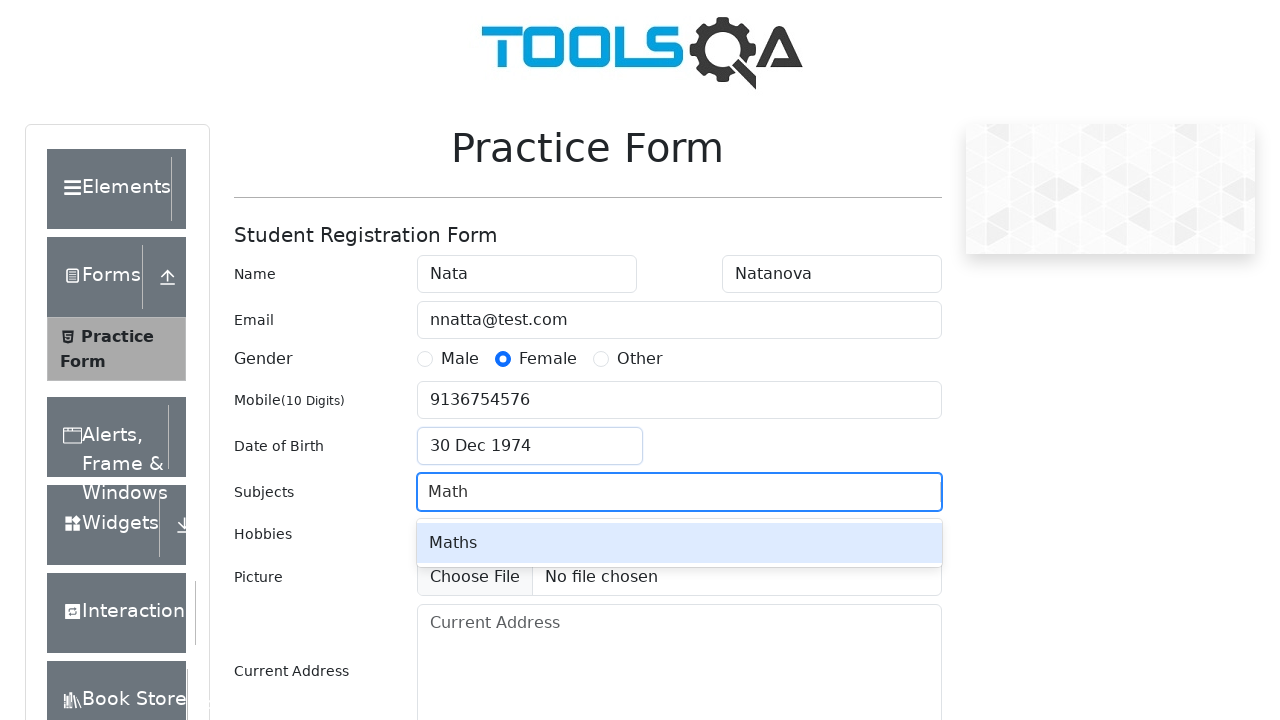

Pressed Enter to confirm subject selection on #subjectsInput
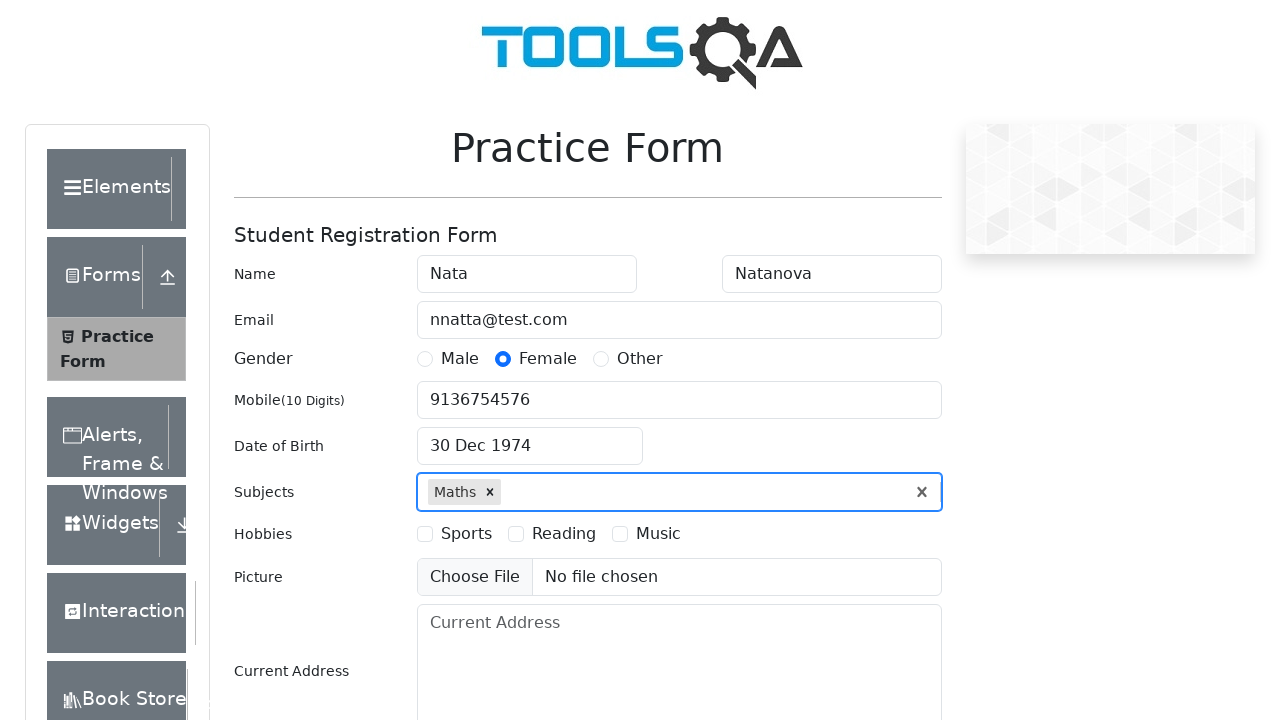

Selected 'Reading' hobby option at (564, 534) on #hobbiesWrapper >> internal:text="Reading"i
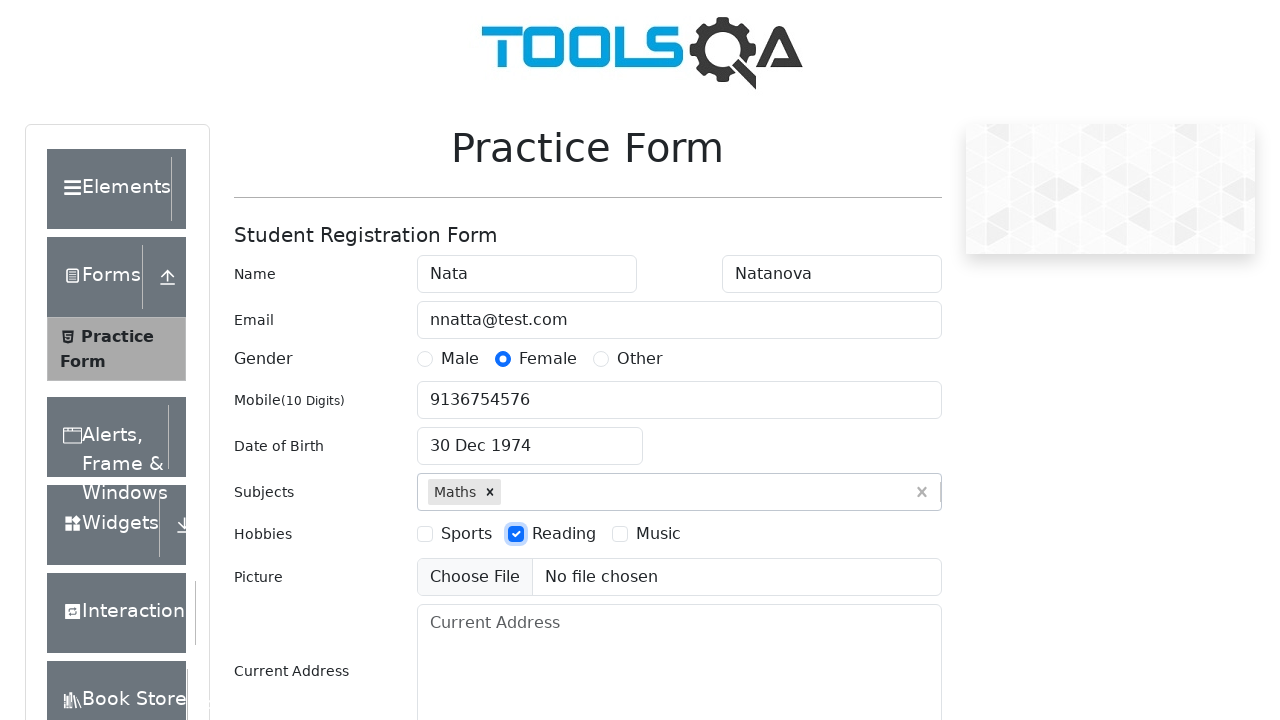

Filled current address field with 'CurrentAddress str 234' on #currentAddress
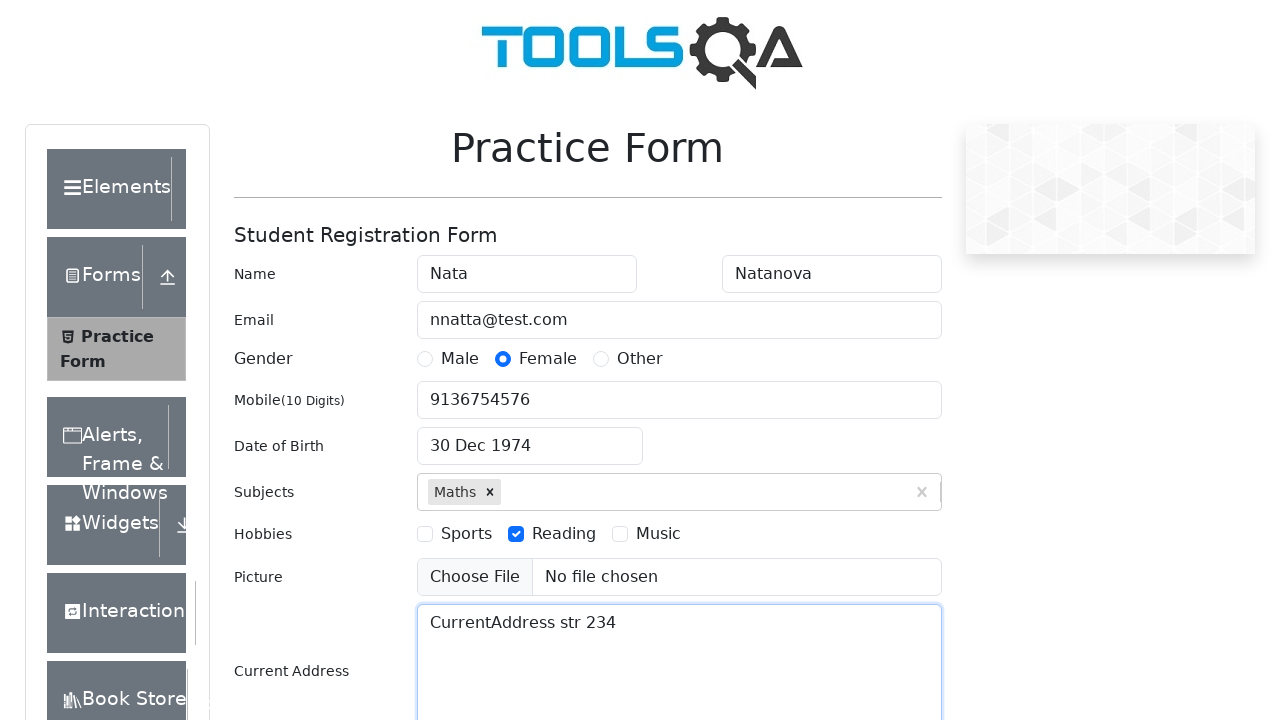

Scrolled state selector into view
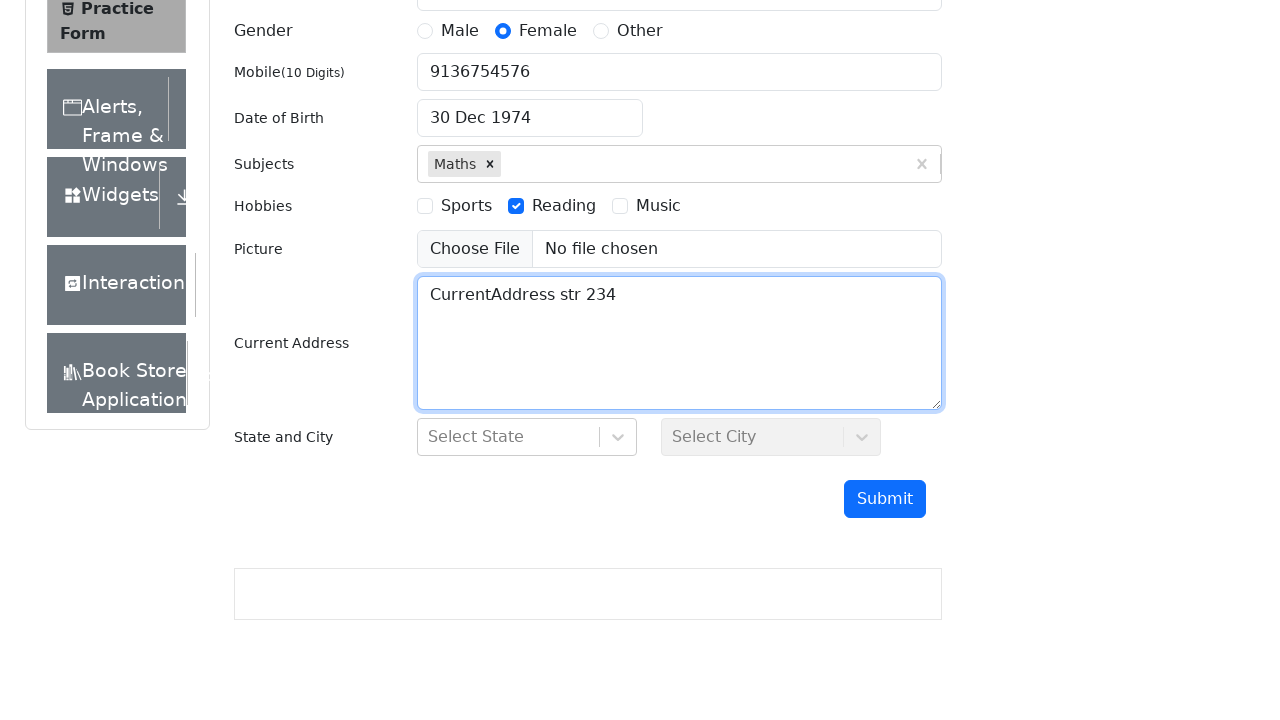

Clicked state selector dropdown at (527, 437) on #state
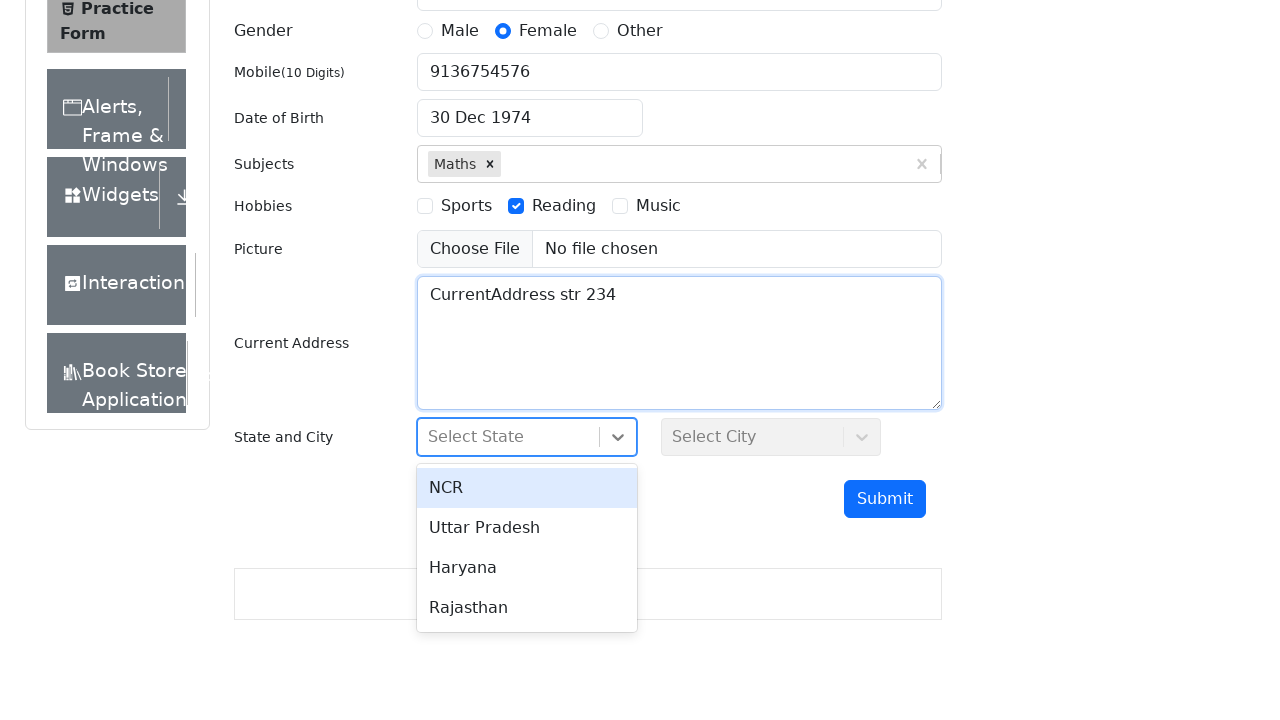

Filled state search field with 'Uttar Pradesh' on #react-select-3-input
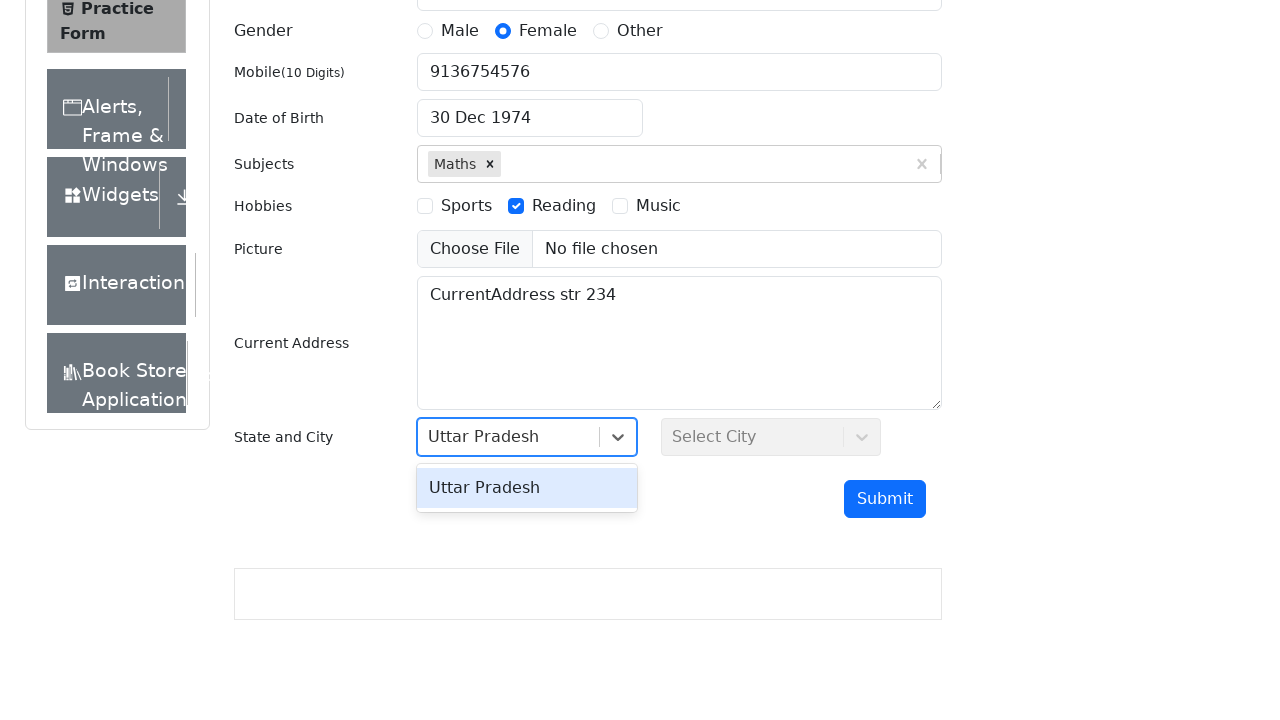

Pressed Enter to confirm state selection on #react-select-3-input
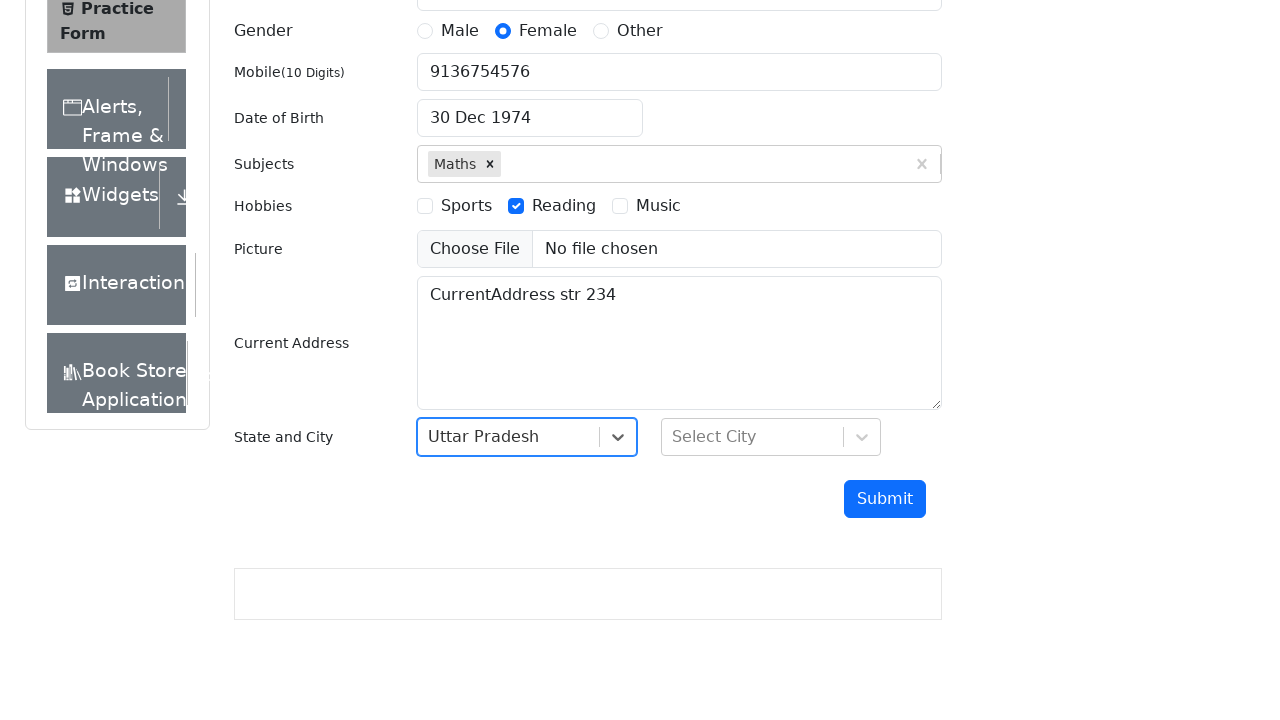

Clicked city selector dropdown at (771, 437) on #city
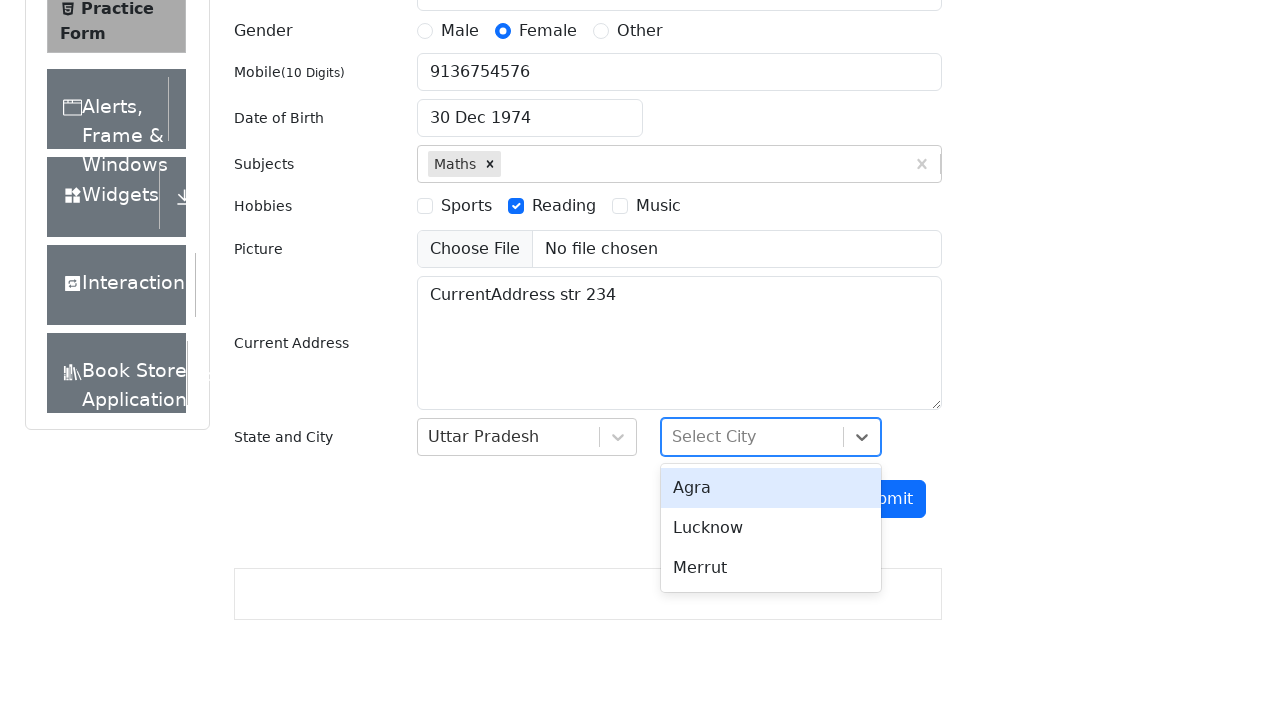

Filled city search field with 'Lucknow' on #react-select-4-input
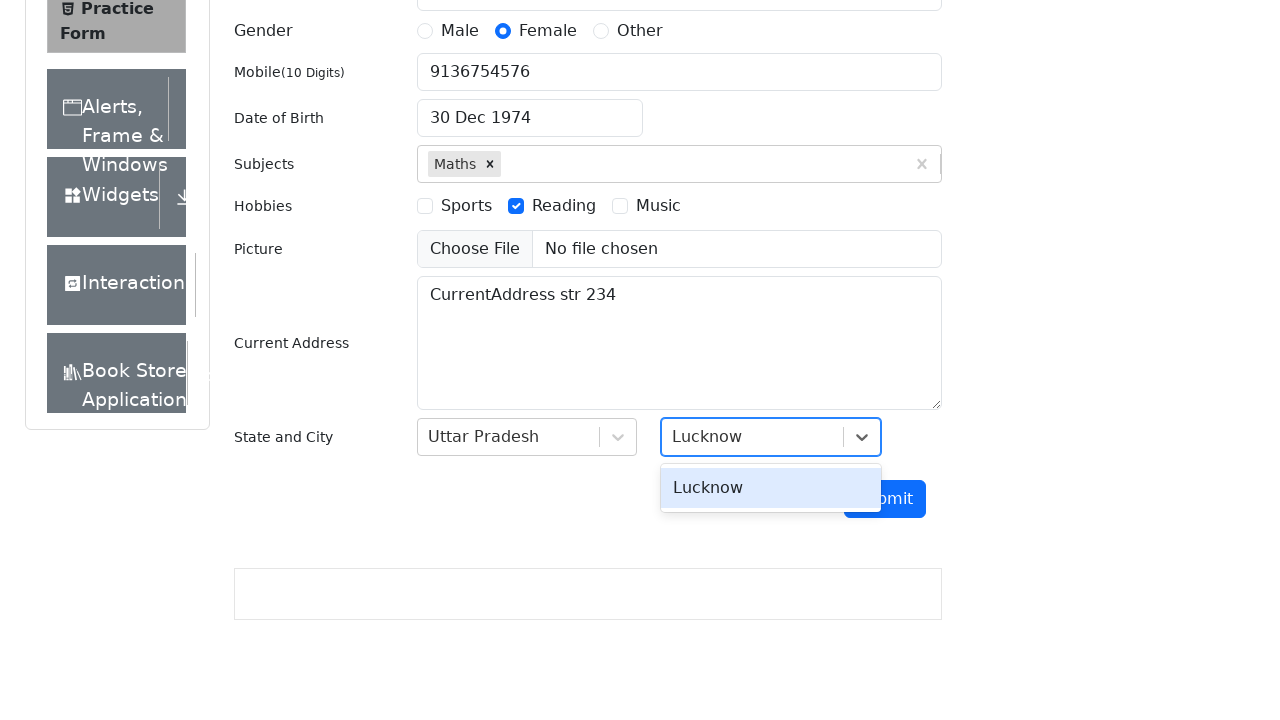

Pressed Enter to confirm city selection on #react-select-4-input
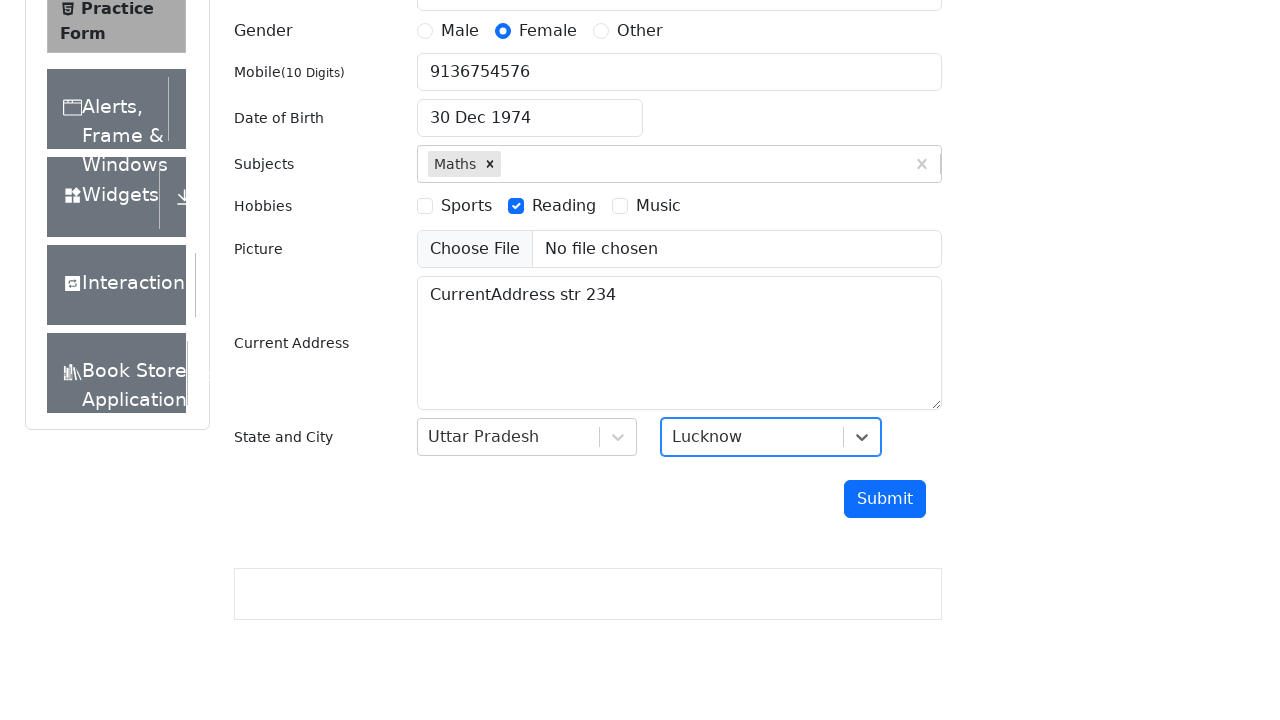

Clicked submit button to submit the form at (885, 499) on #submit
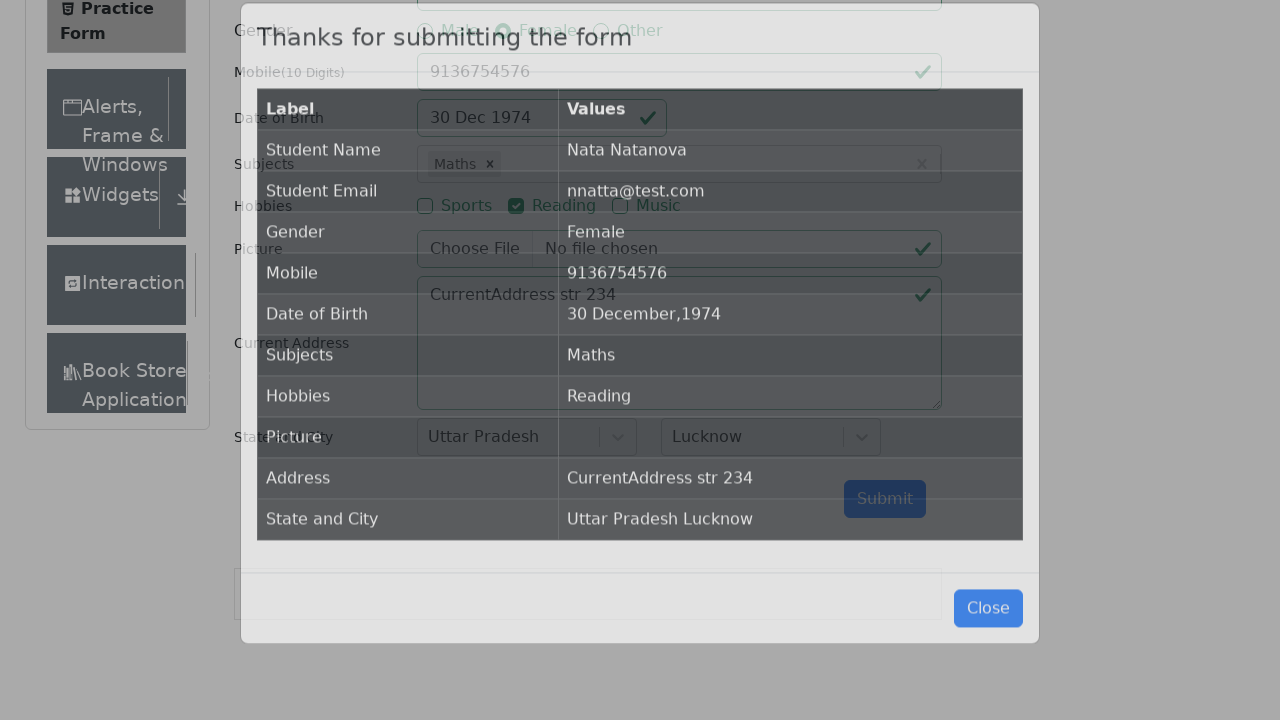

Verified form submission results table is displayed
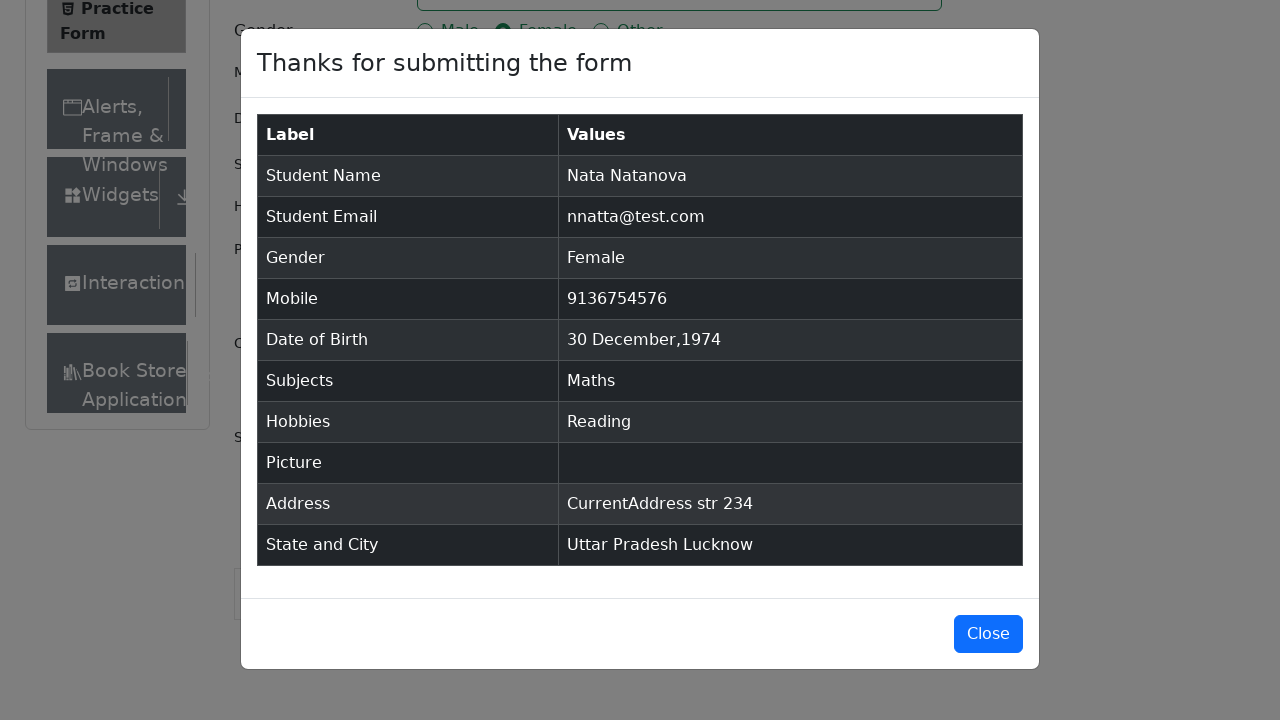

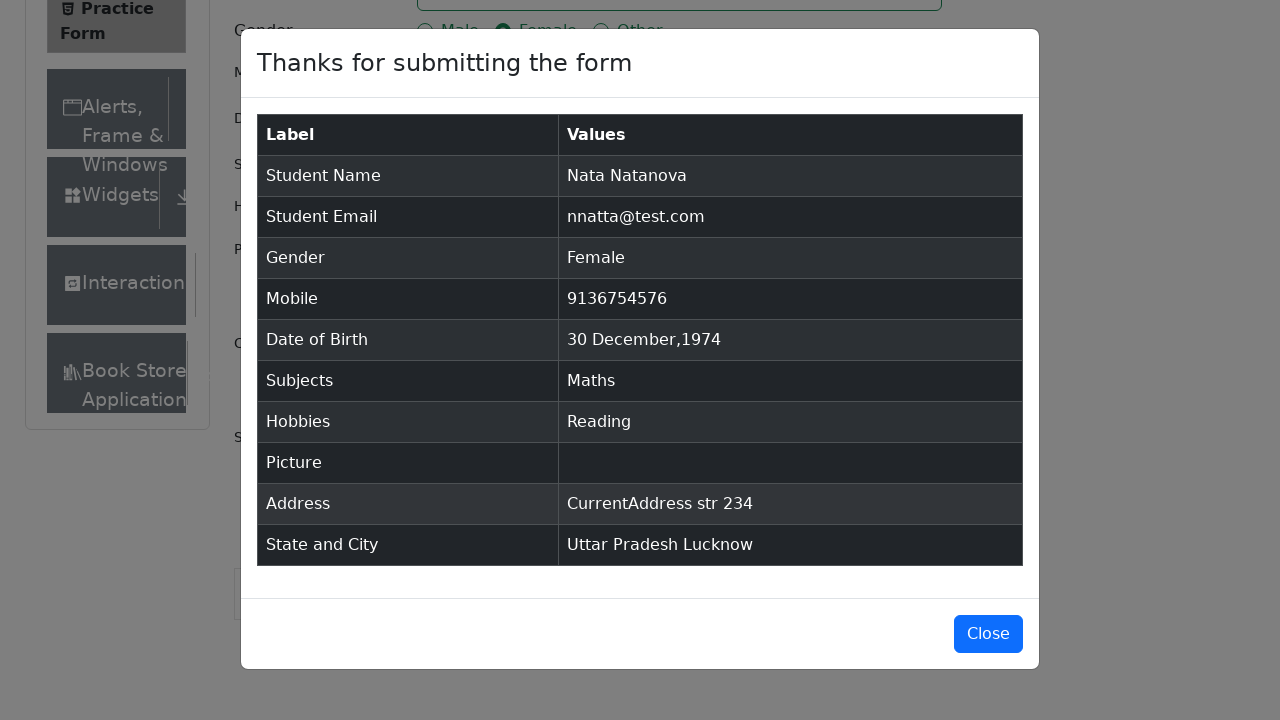